Tests a calendar date picker by selecting a specific date (June 15, 2027) through year, month, and day selection, then verifies the selected values are correctly displayed in the input fields.

Starting URL: https://rahulshettyacademy.com/seleniumPractise/#/offers

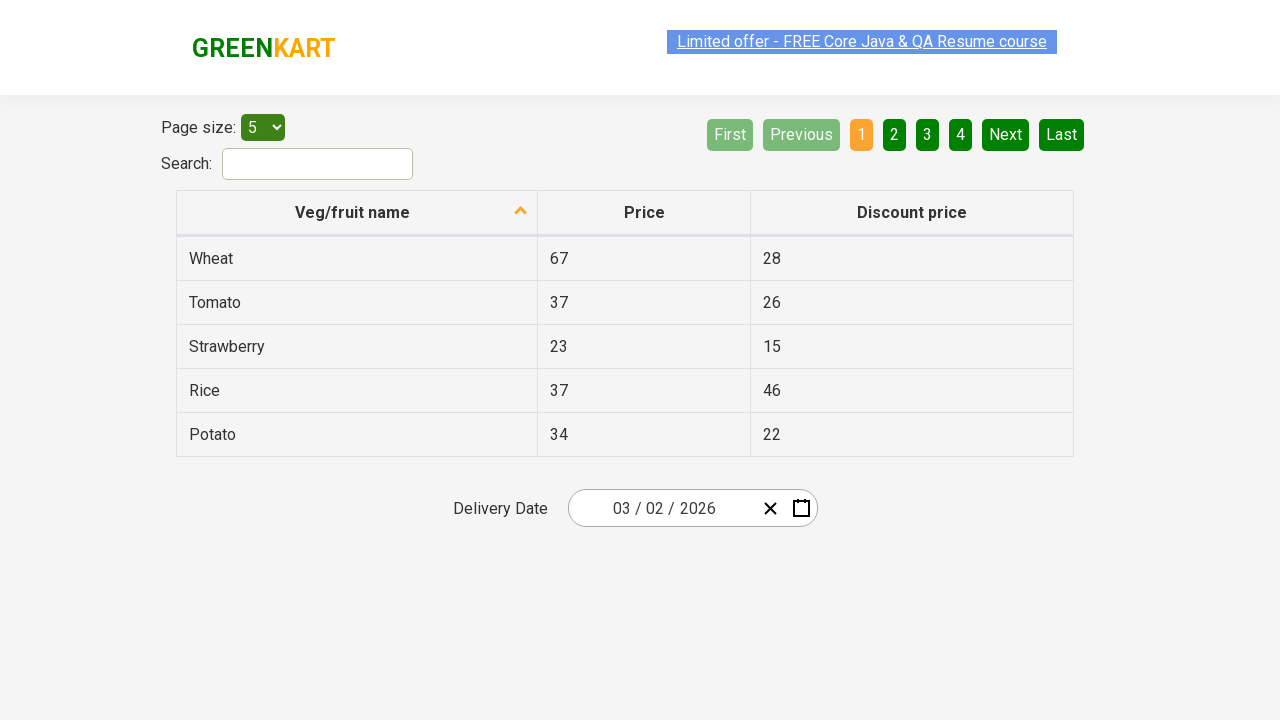

Clicked date picker input group to open calendar at (662, 508) on .react-date-picker__inputGroup
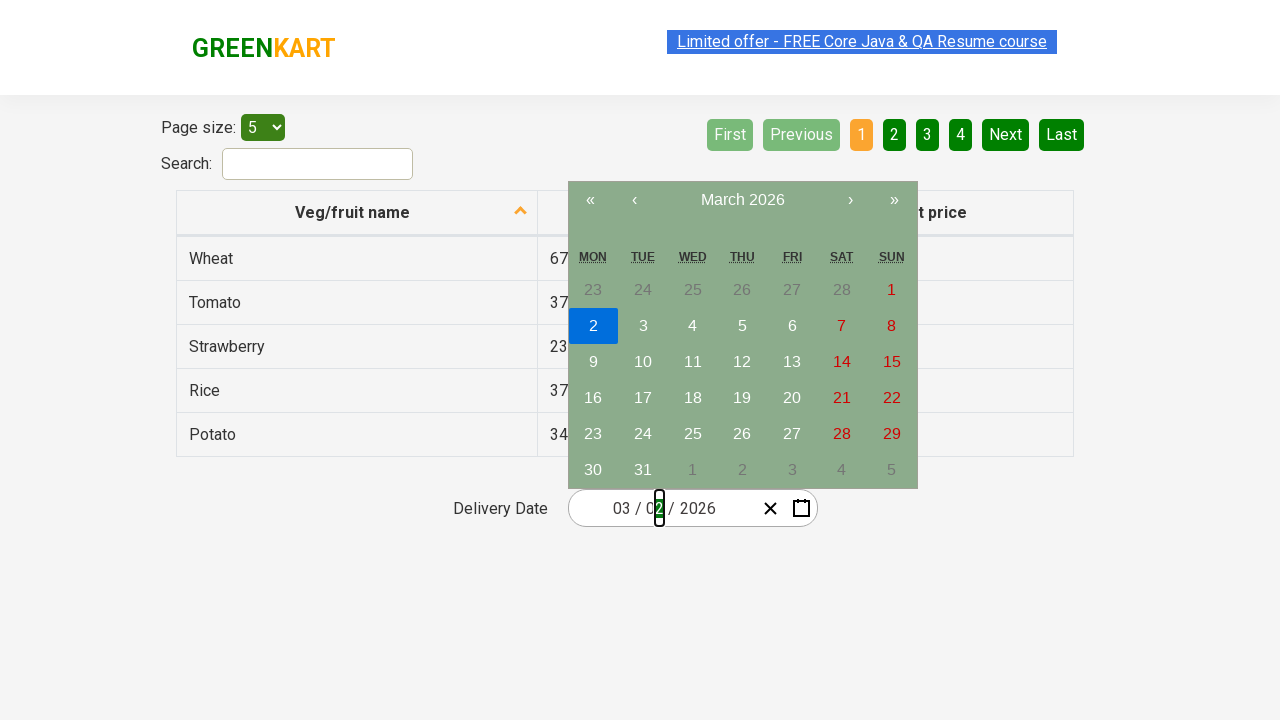

Clicked navigation label to go to month view at (742, 200) on .react-calendar__navigation__label
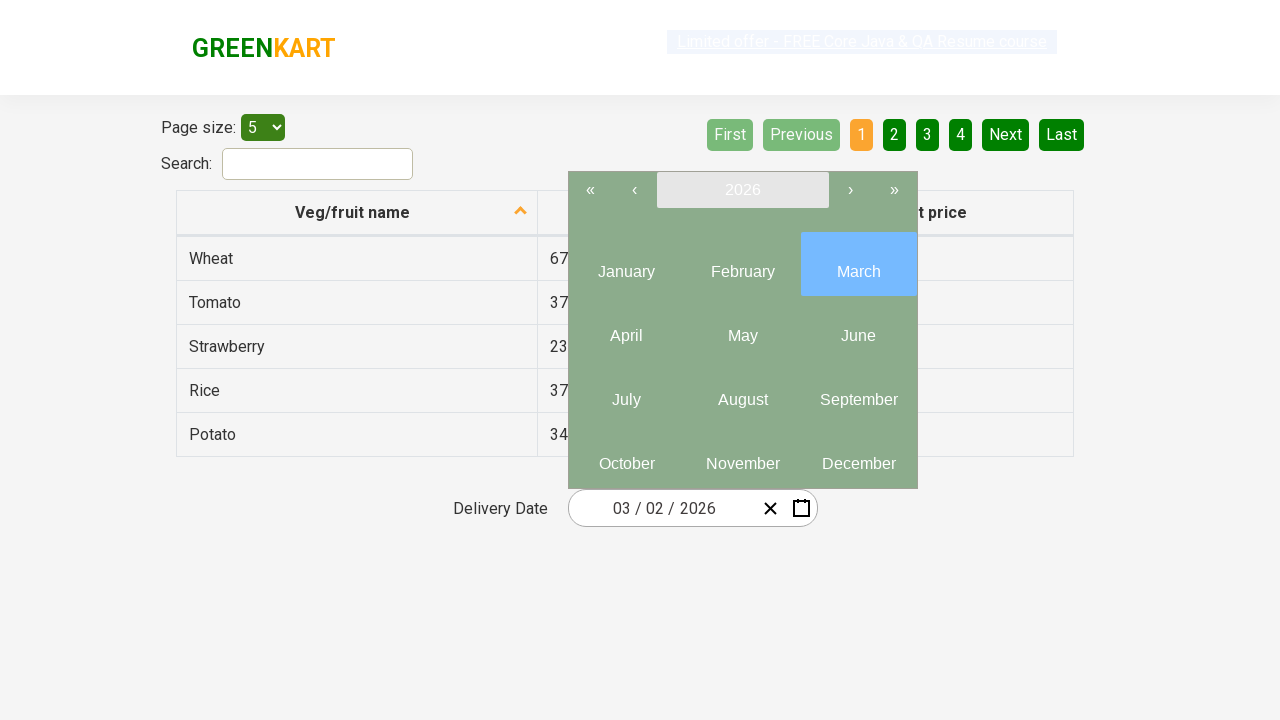

Clicked navigation label again to go to year view at (742, 190) on .react-calendar__navigation__label
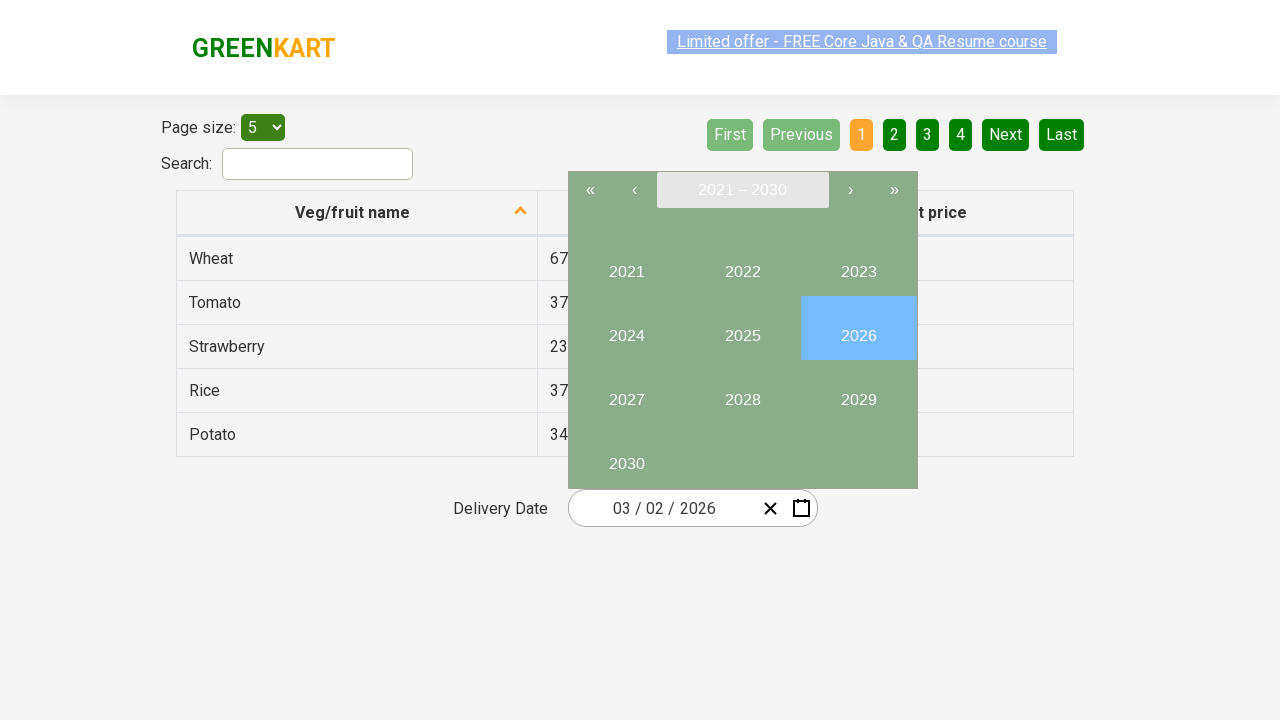

Selected year 2027 at (626, 392) on //button[text()='2027']
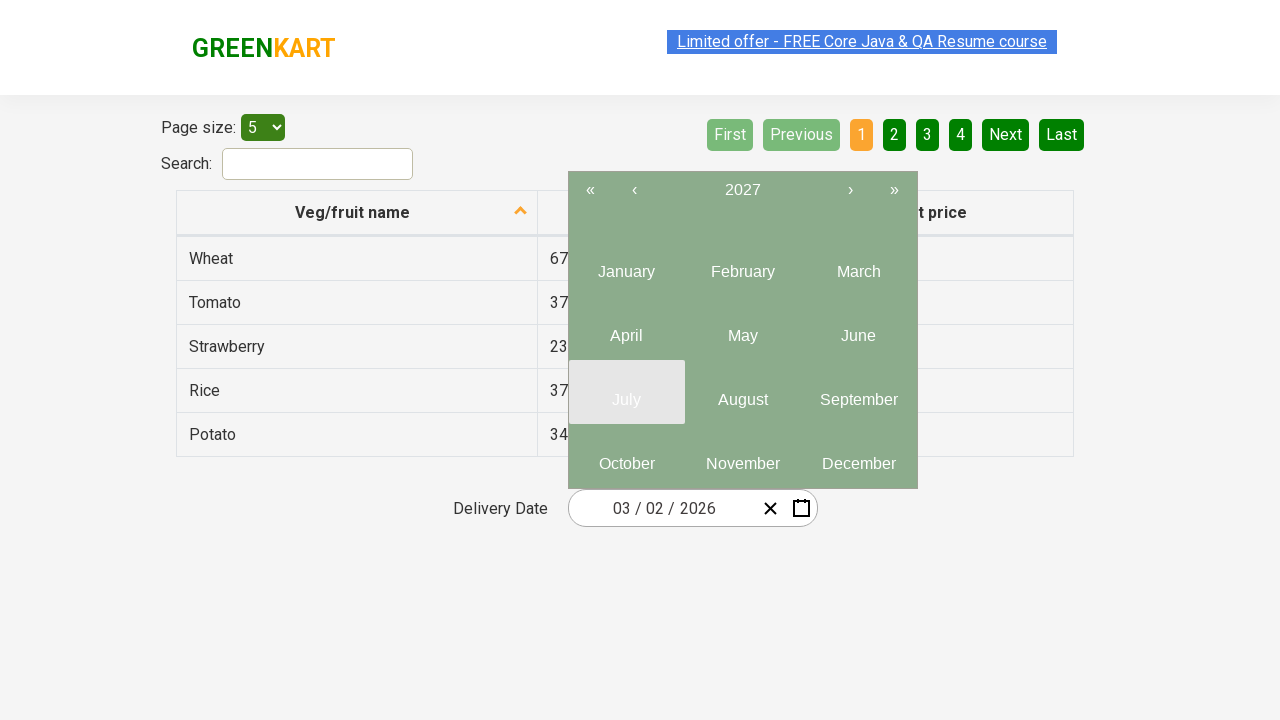

Selected month 6 (June) at (858, 328) on .react-calendar__year-view__months__month >> nth=5
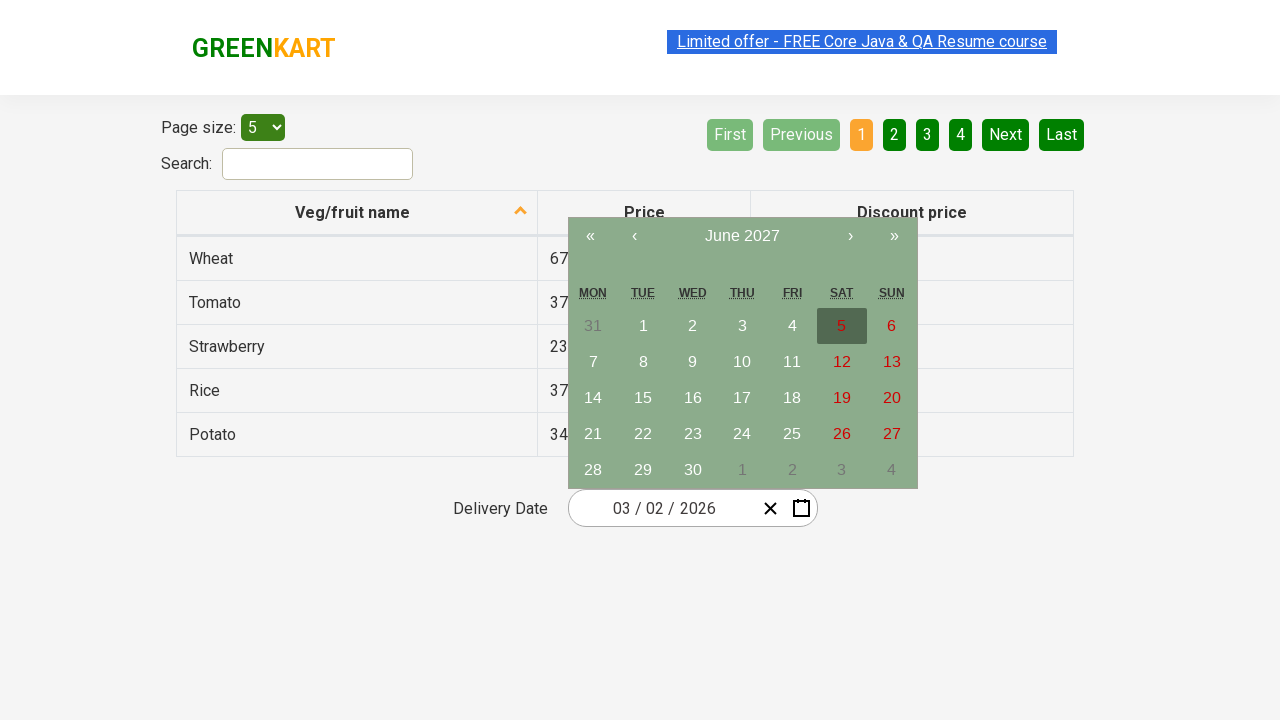

Selected date 15 at (643, 398) on //abbr[text()='15']
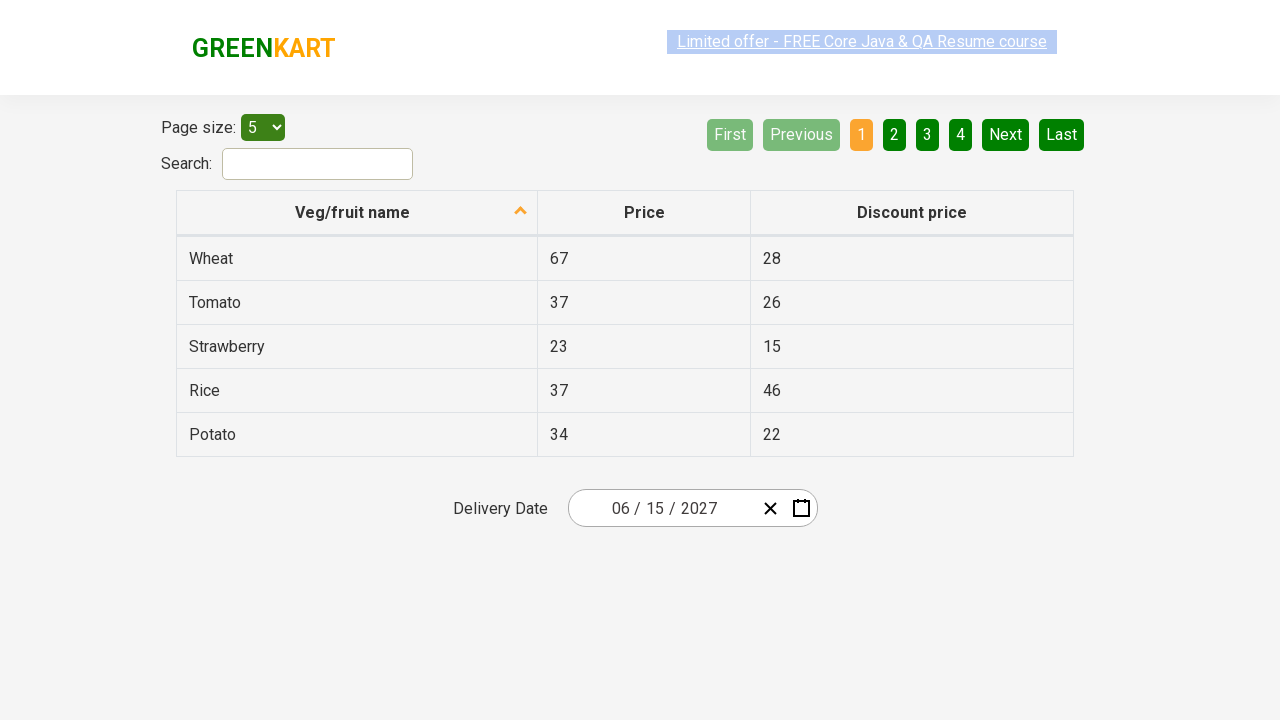

Verified selected date values are displayed in input fields
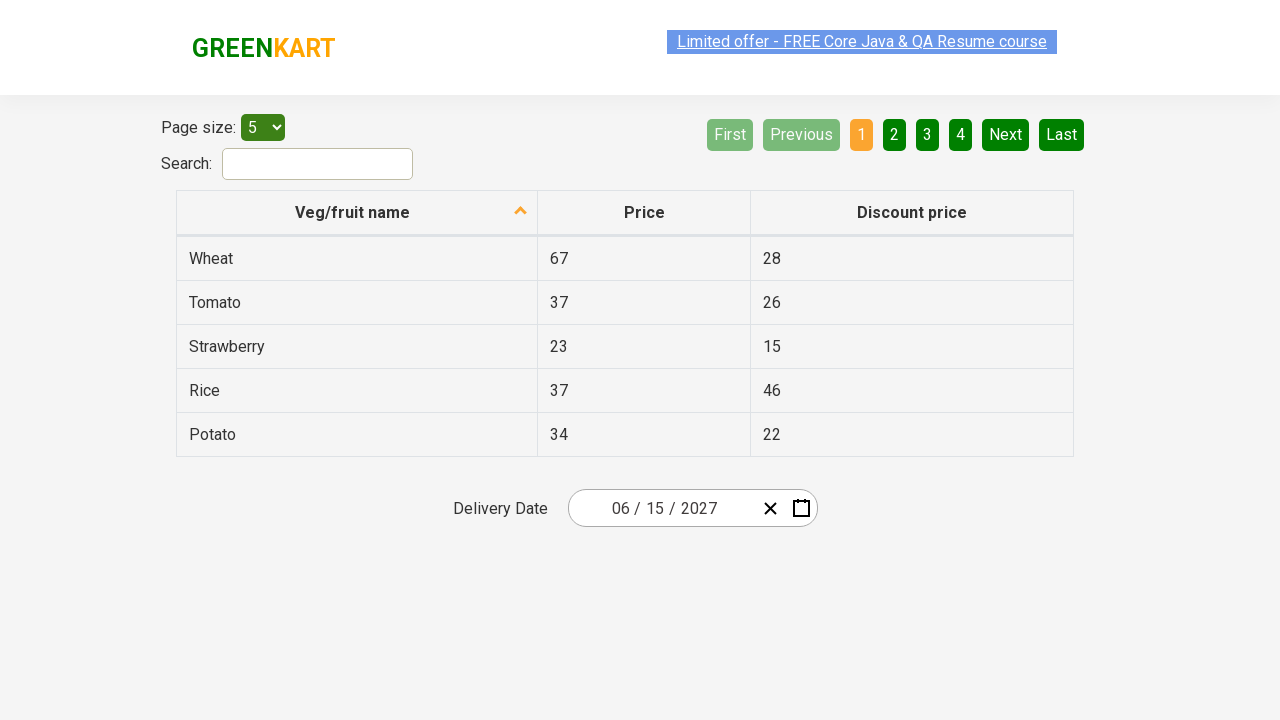

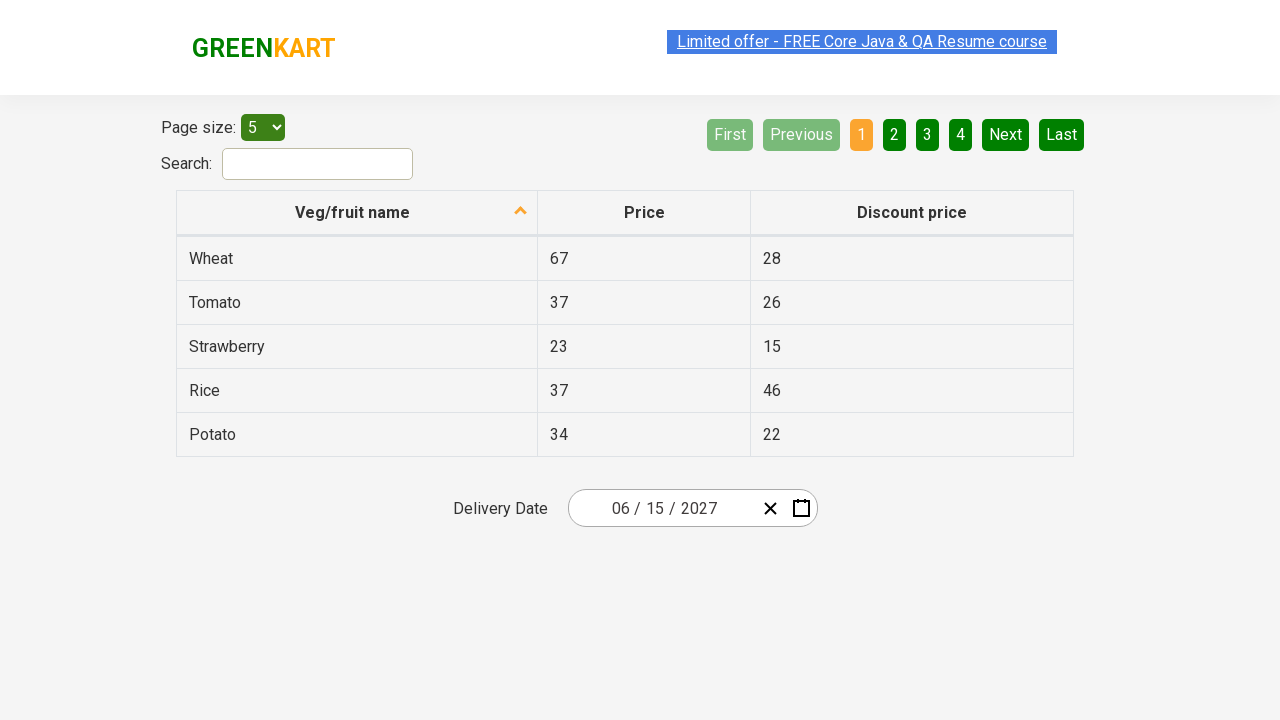